Tests fluent wait functionality by waiting for a dynamically loading image element to appear on the page and verifying its source attribute contains the expected text.

Starting URL: https://bonigarcia.dev/selenium-webdriver-java/loading-images.html

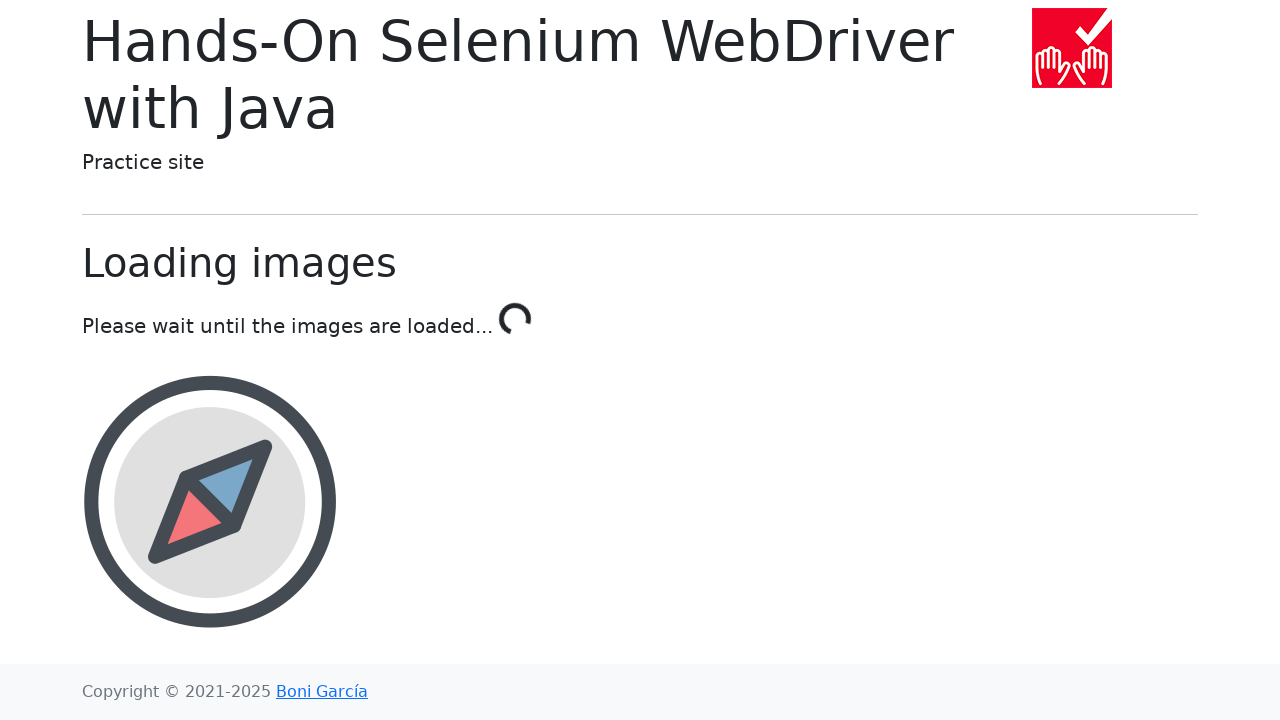

Waited for landscape image element to appear in DOM with 10 second timeout
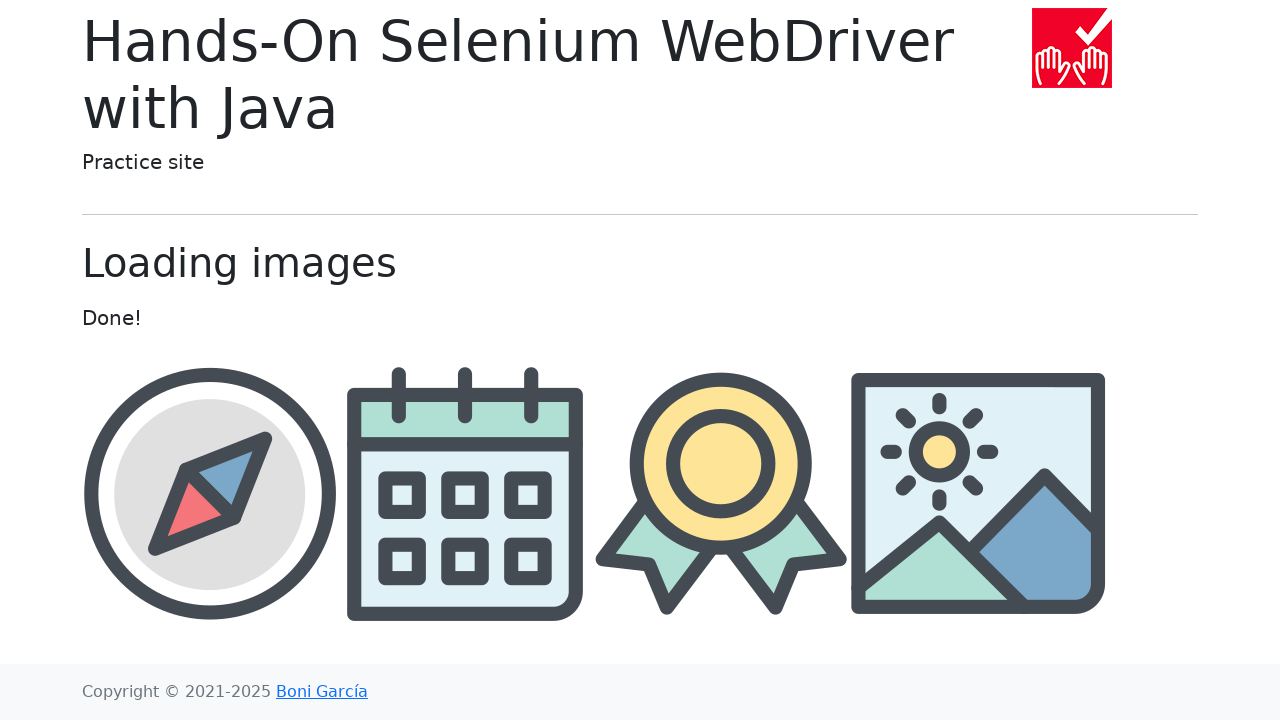

Retrieved src attribute from landscape image element
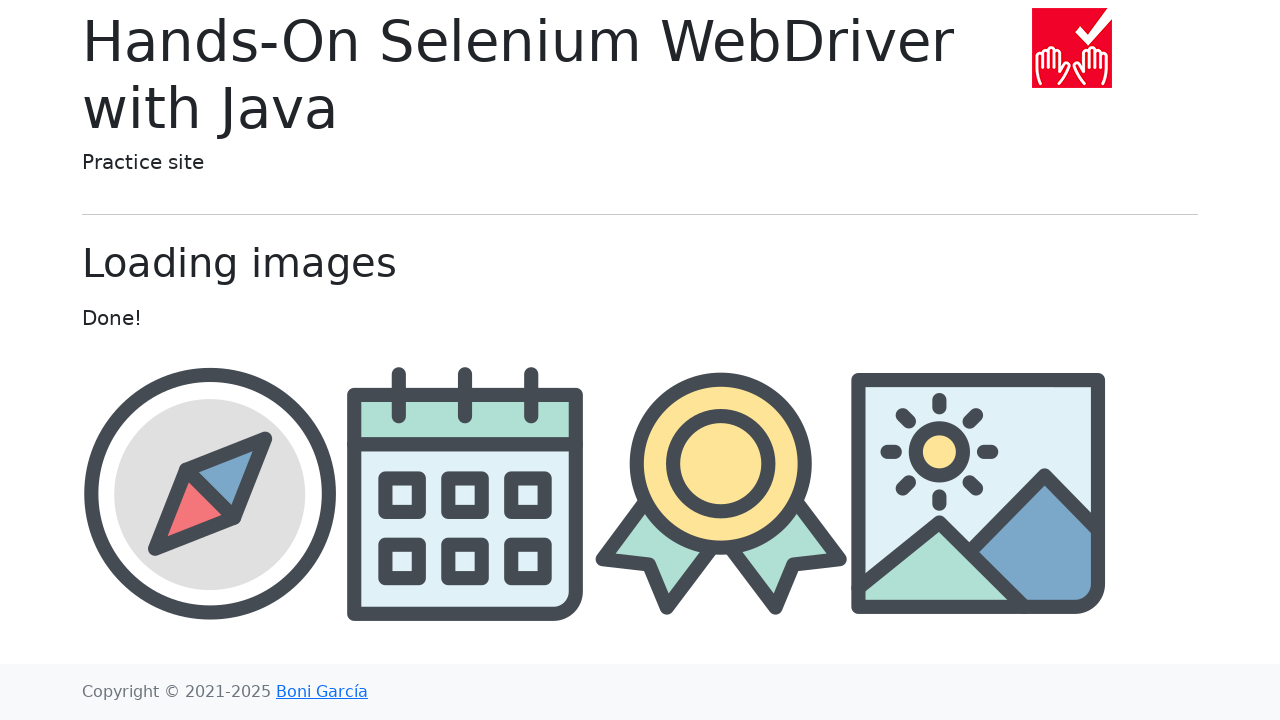

Verified that src attribute contains 'landscape'
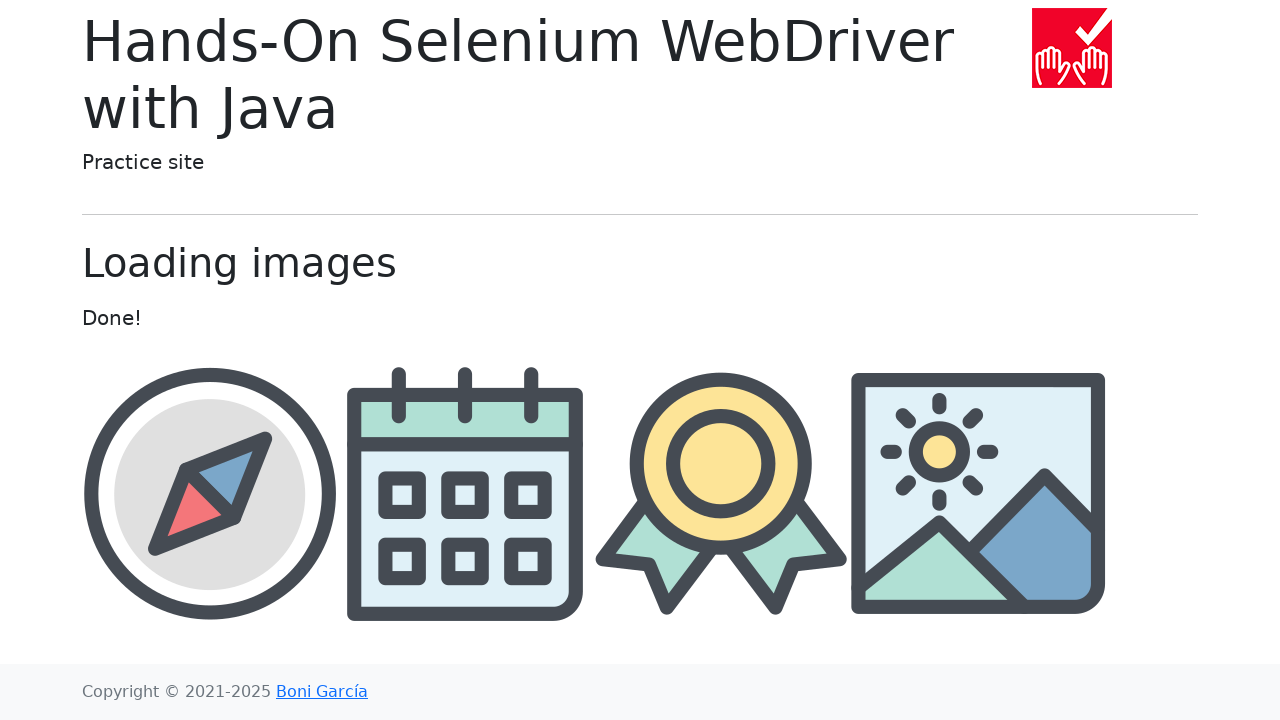

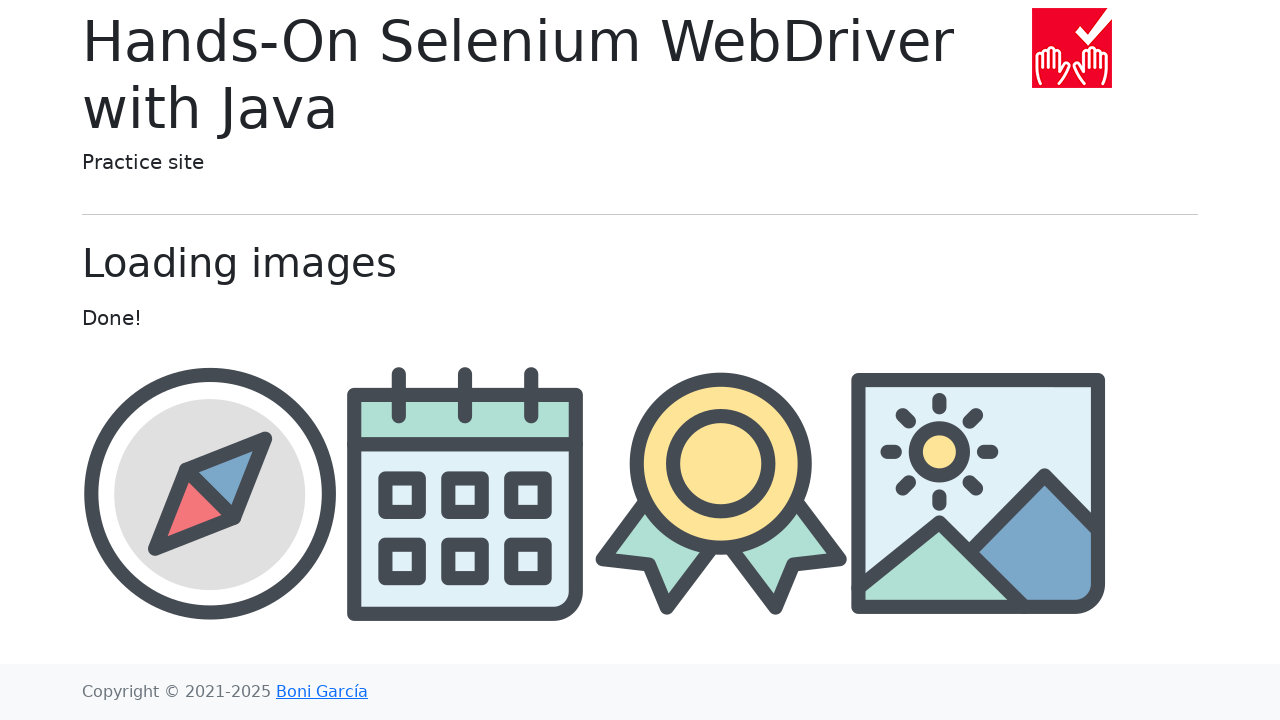